Tests wait conditions by setting wait times and triggering alert and confirmation dialogs

Starting URL: https://play1.automationcamp.ir/expected_conditions.html

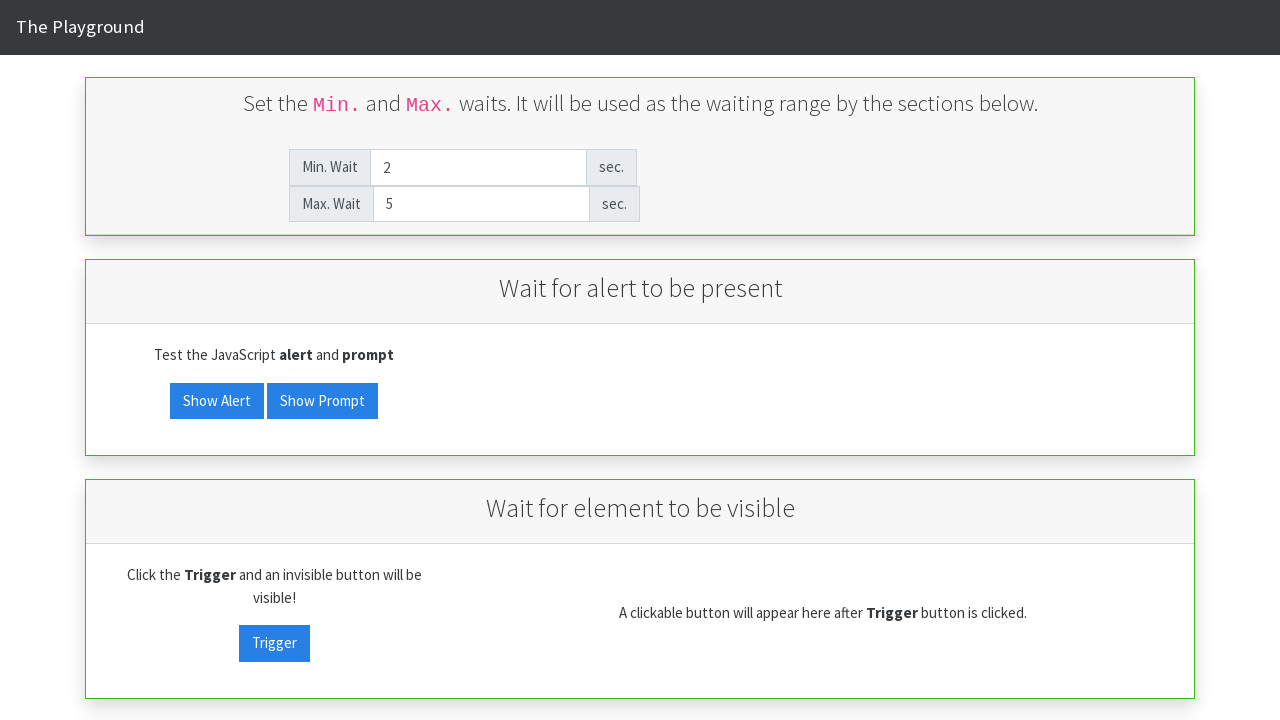

Cleared minimum wait time field on #min_wait
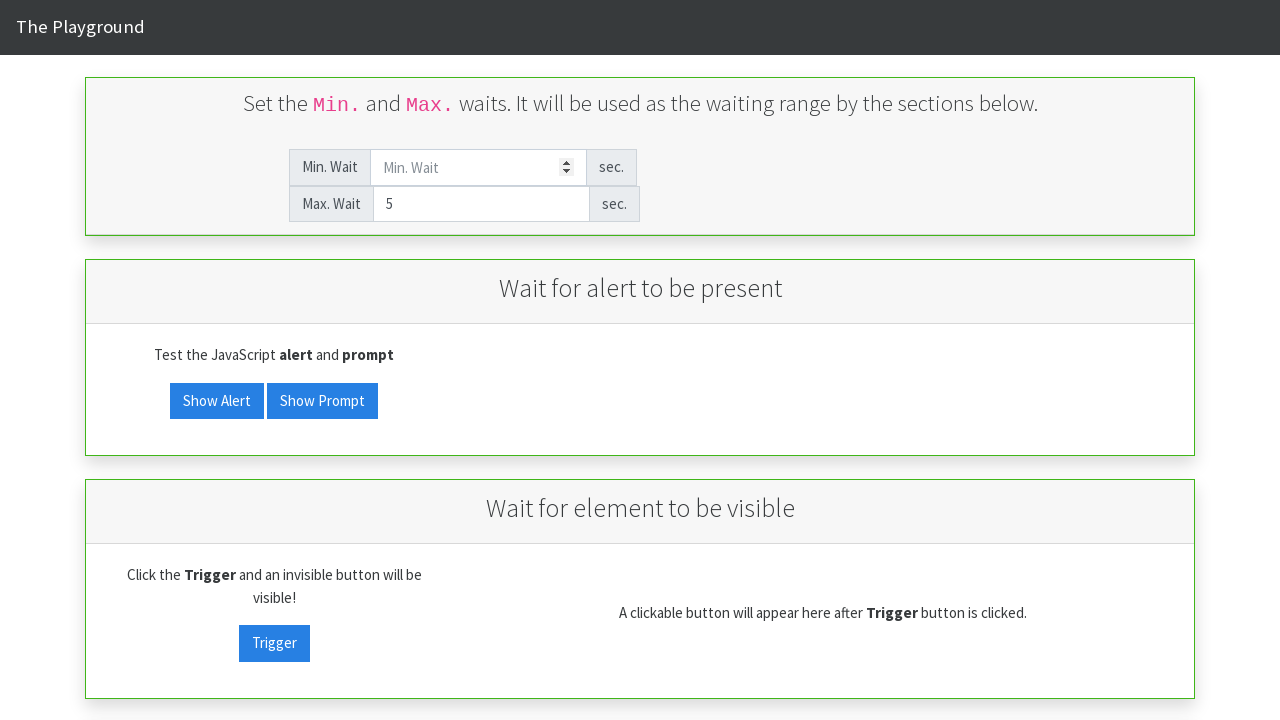

Set minimum wait time to 10 seconds on #min_wait
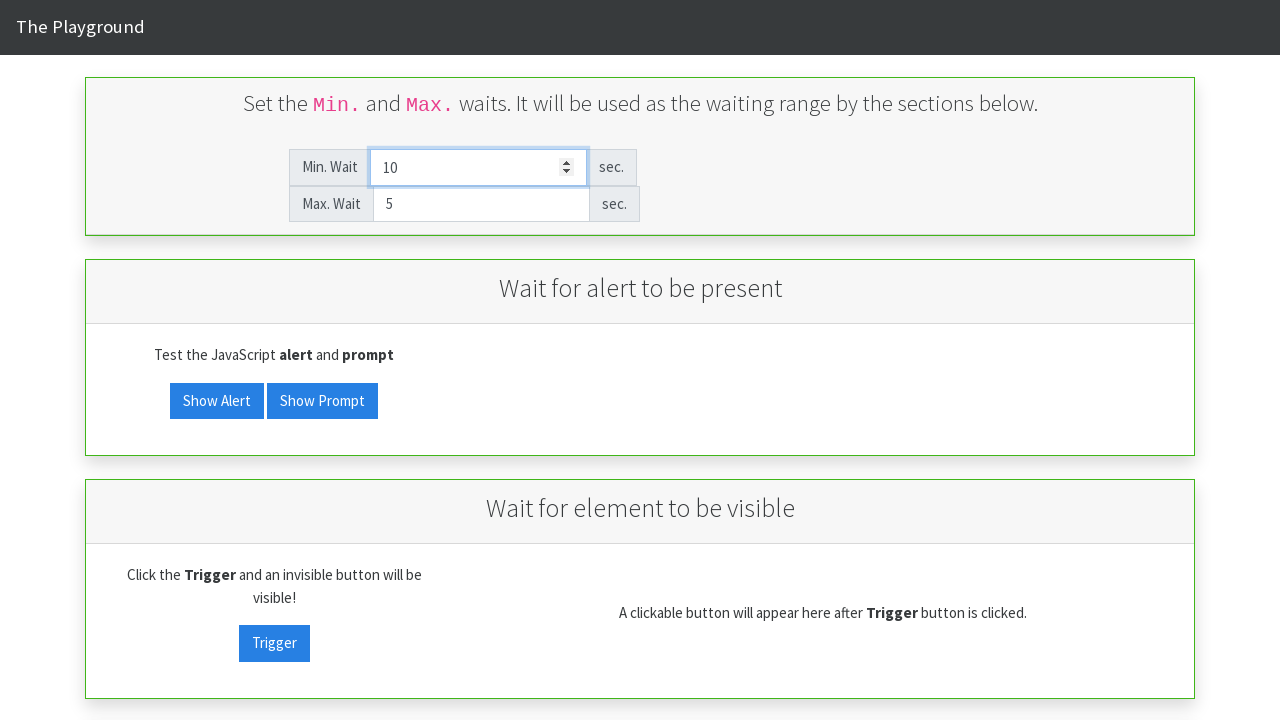

Cleared maximum wait time field on #max_wait
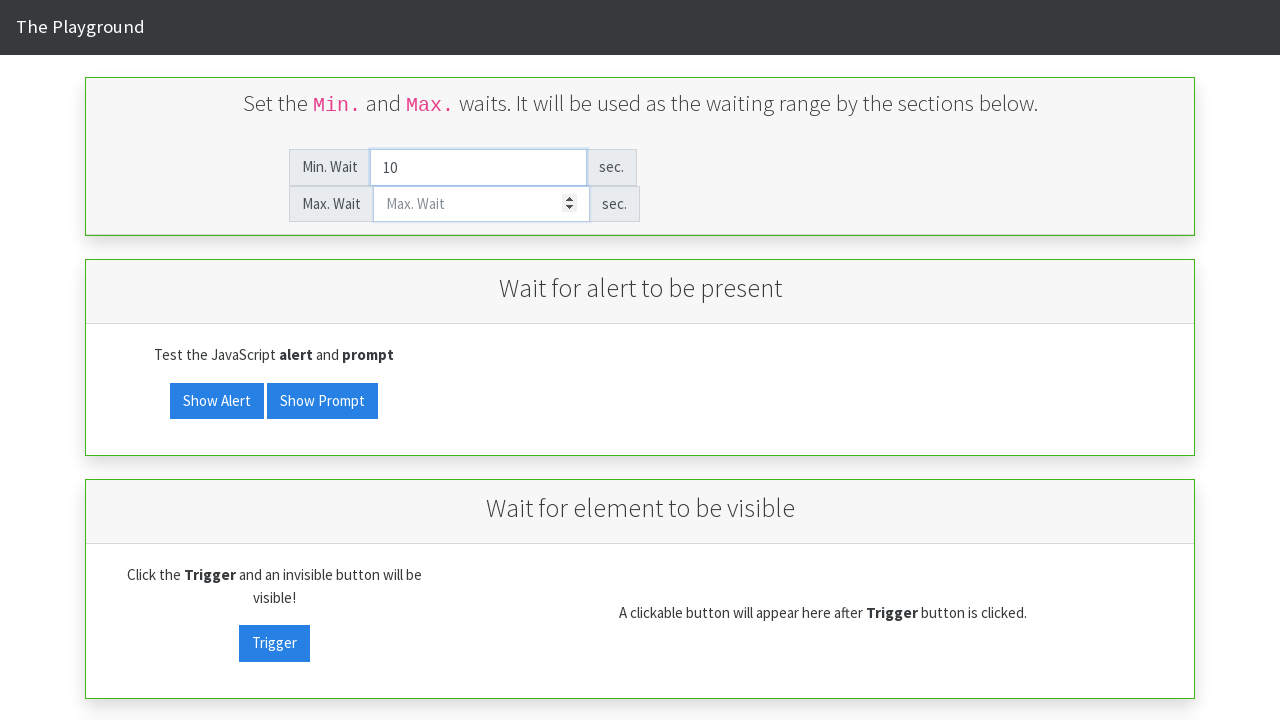

Set maximum wait time to 10 seconds on #max_wait
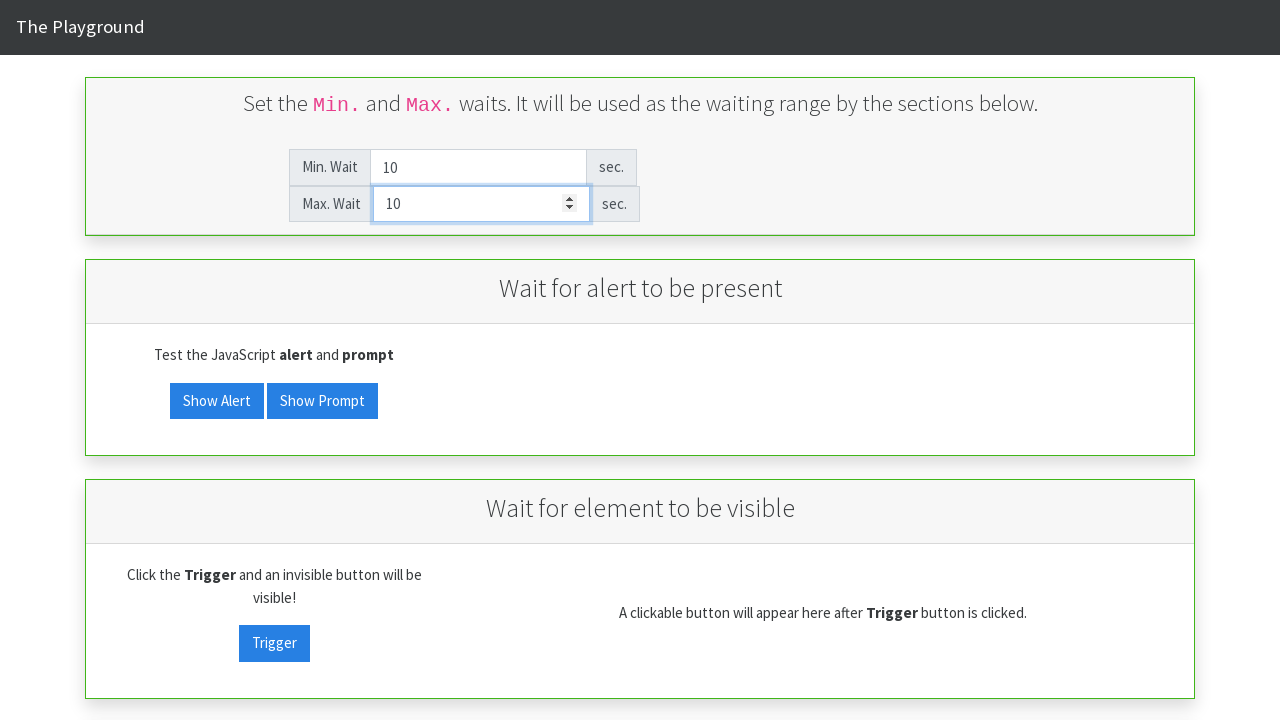

Set up dialog handler to accept dialogs
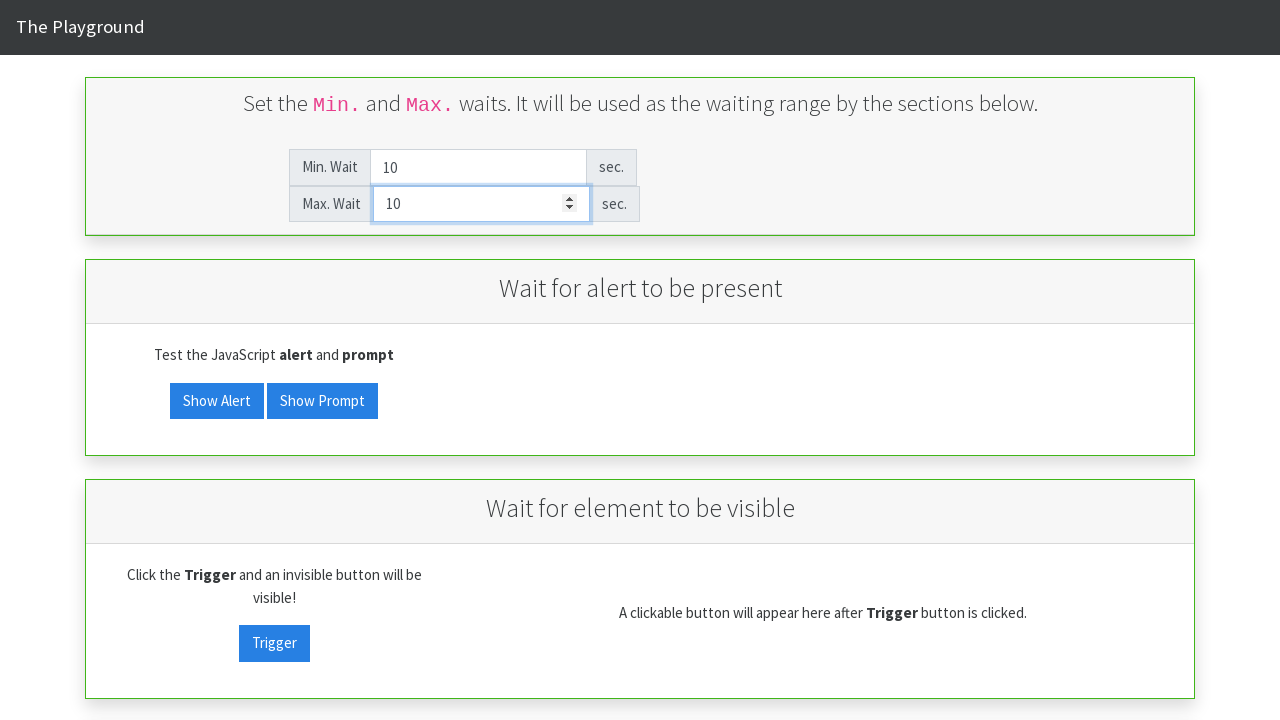

Clicked alert trigger button and accepted the alert dialog at (217, 401) on #alert_trigger
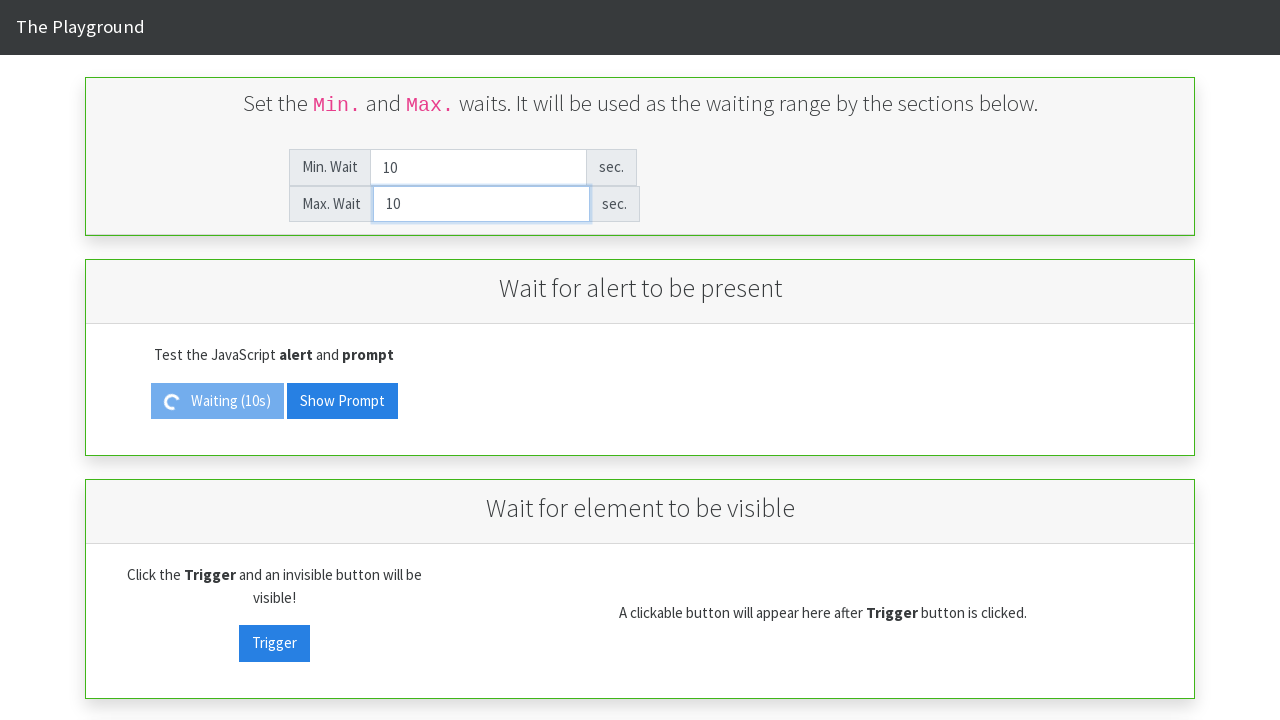

Cleared minimum wait time field on #min_wait
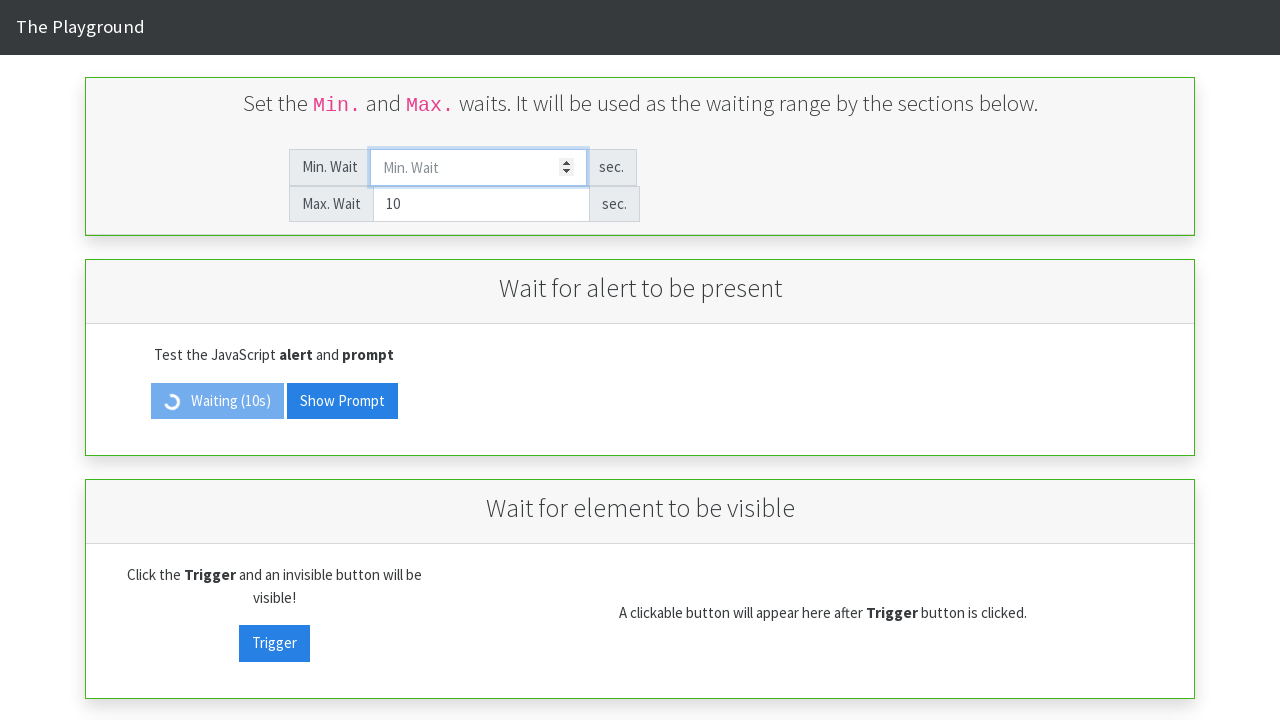

Set minimum wait time to 5 seconds on #min_wait
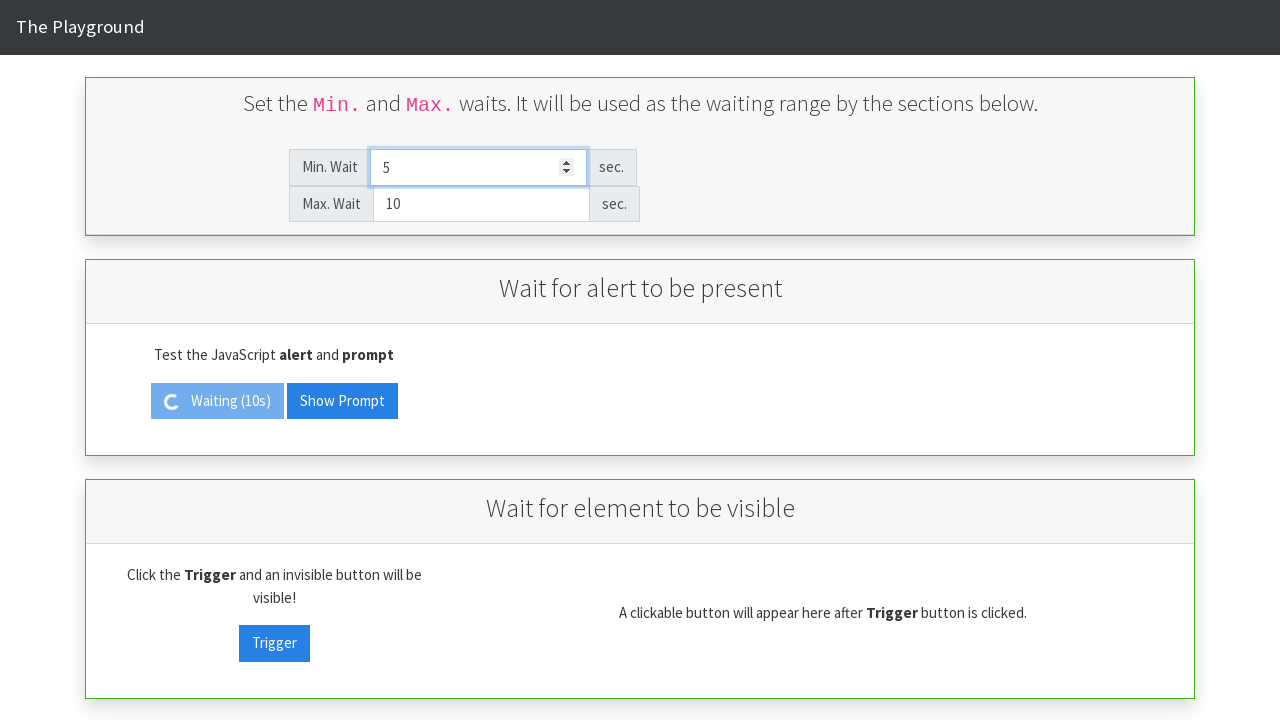

Cleared maximum wait time field on #max_wait
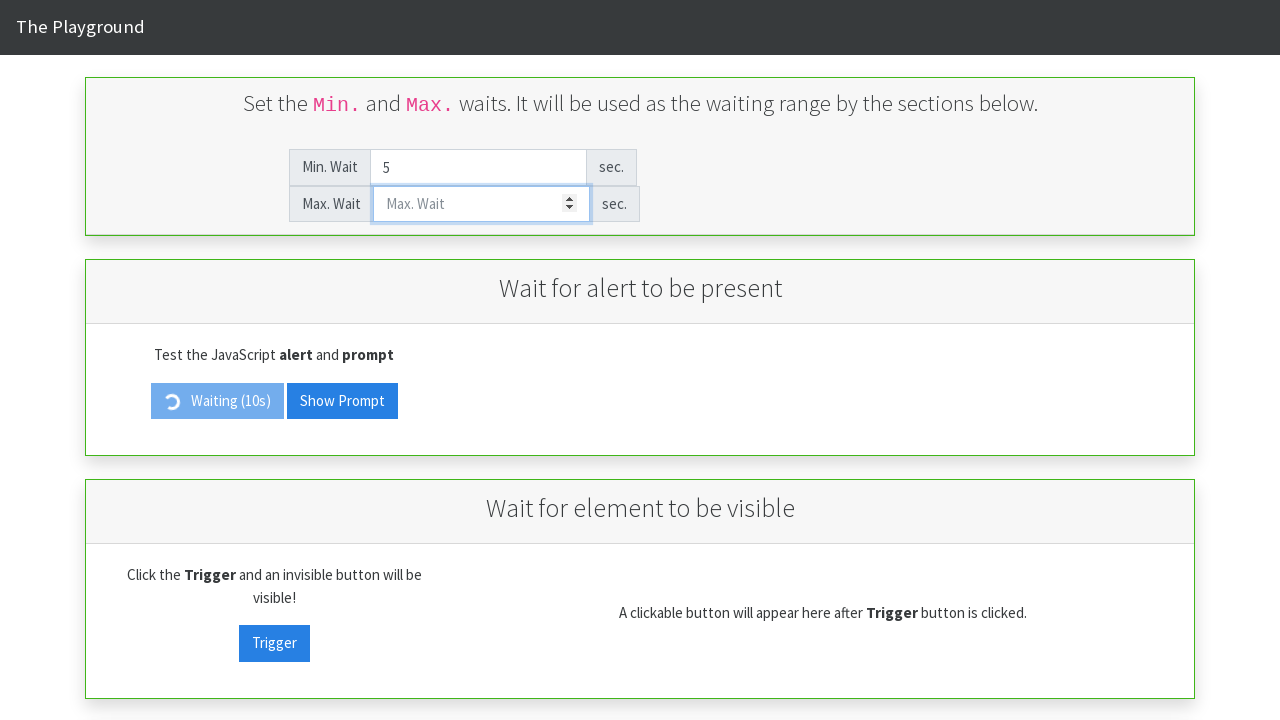

Set maximum wait time to 5 seconds on #max_wait
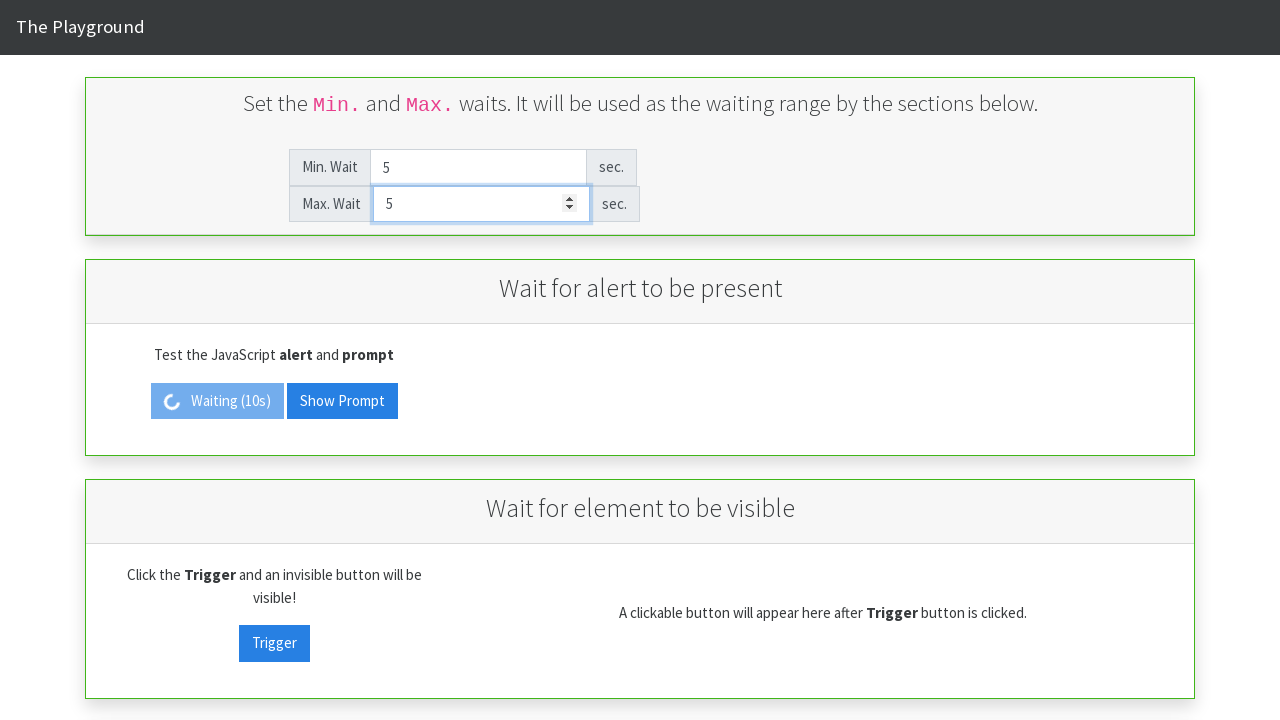

Clicked prompt trigger button to initiate confirmation dialog at (342, 401) on #prompt_trigger
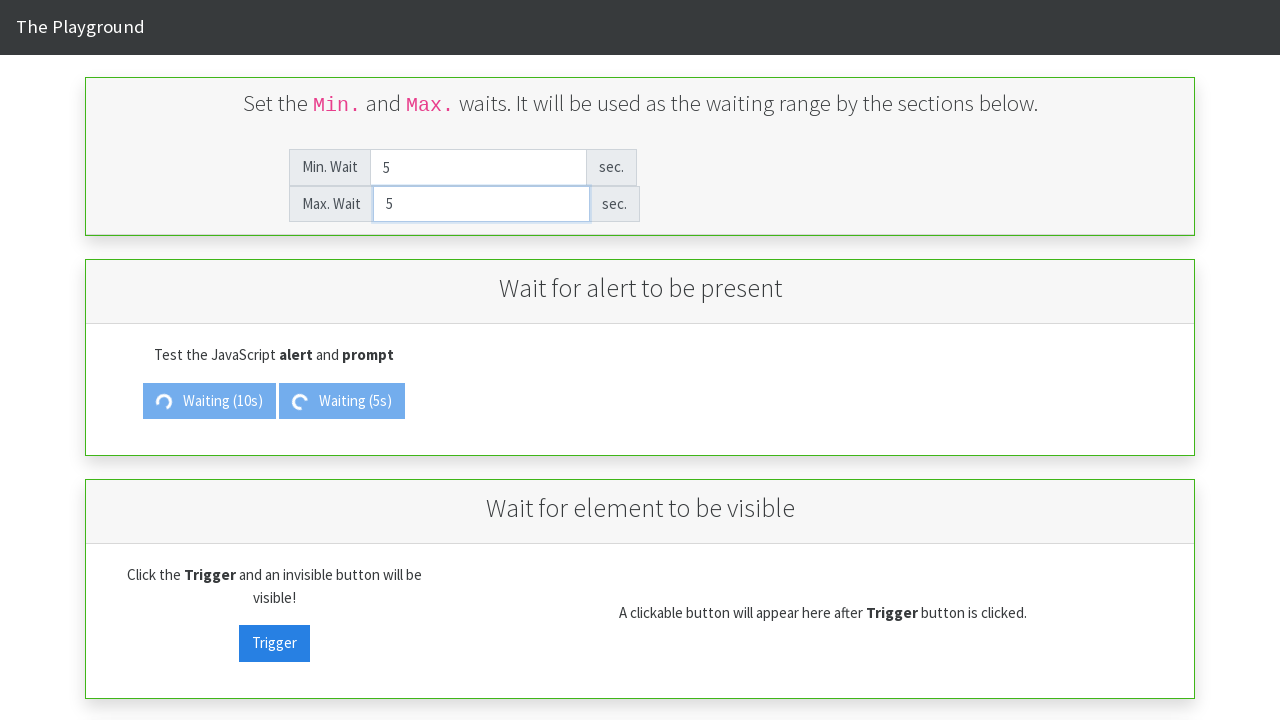

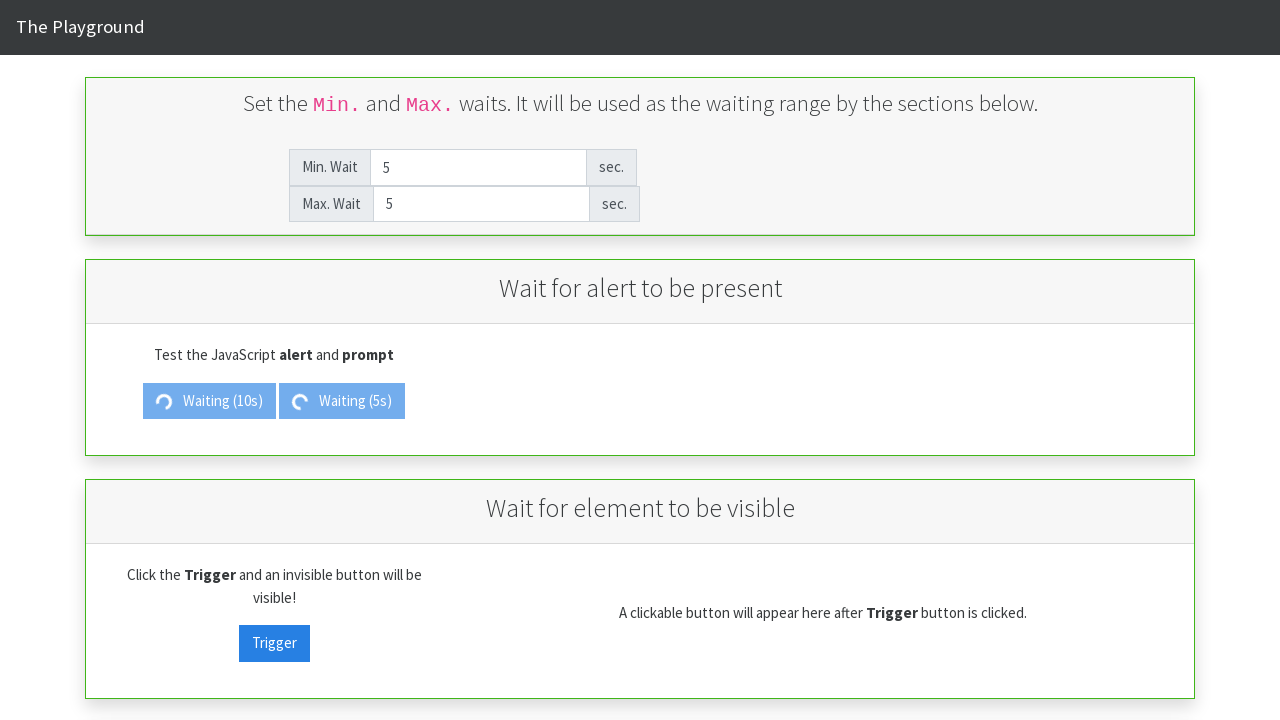